Tests drag and drop functionality with multiple selections by navigating to a demo app, selecting multiple items using Ctrl+click, and dragging them to their respective drop zones

Starting URL: https://demoapps.qspiders.com/

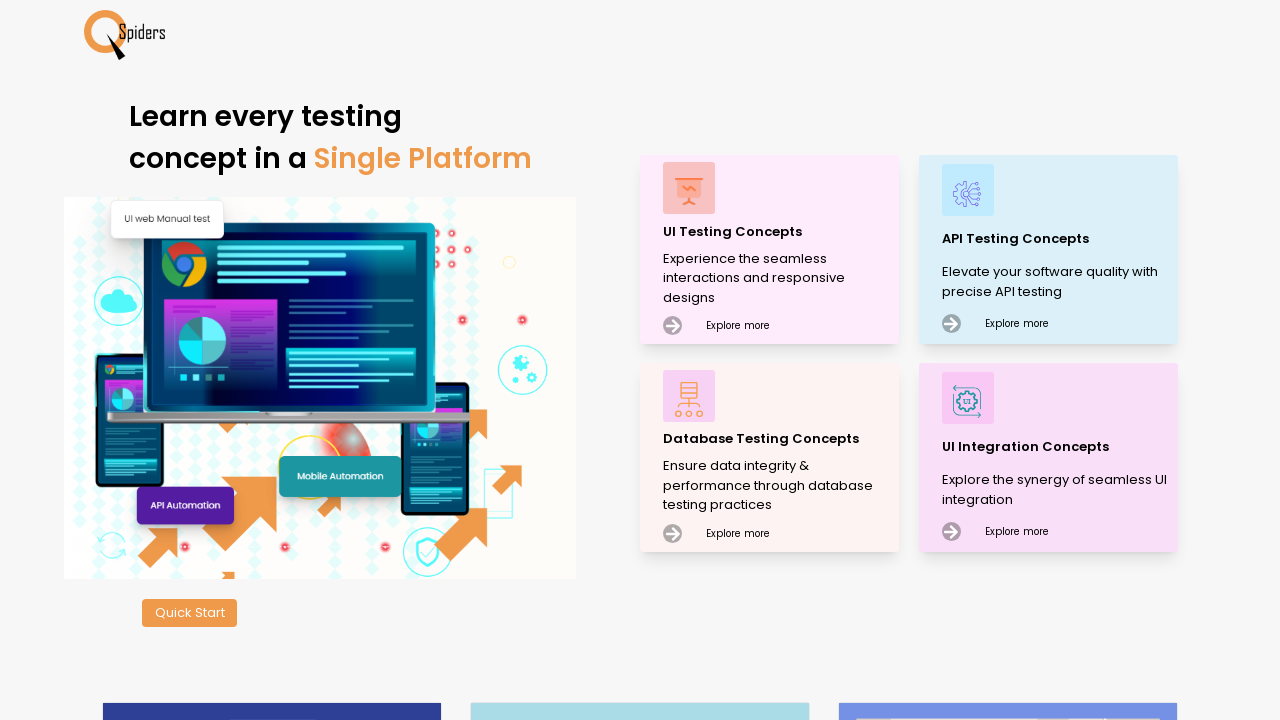

Clicked on UI Testing Concepts at (778, 232) on xpath=//p[text()='UI Testing Concepts']
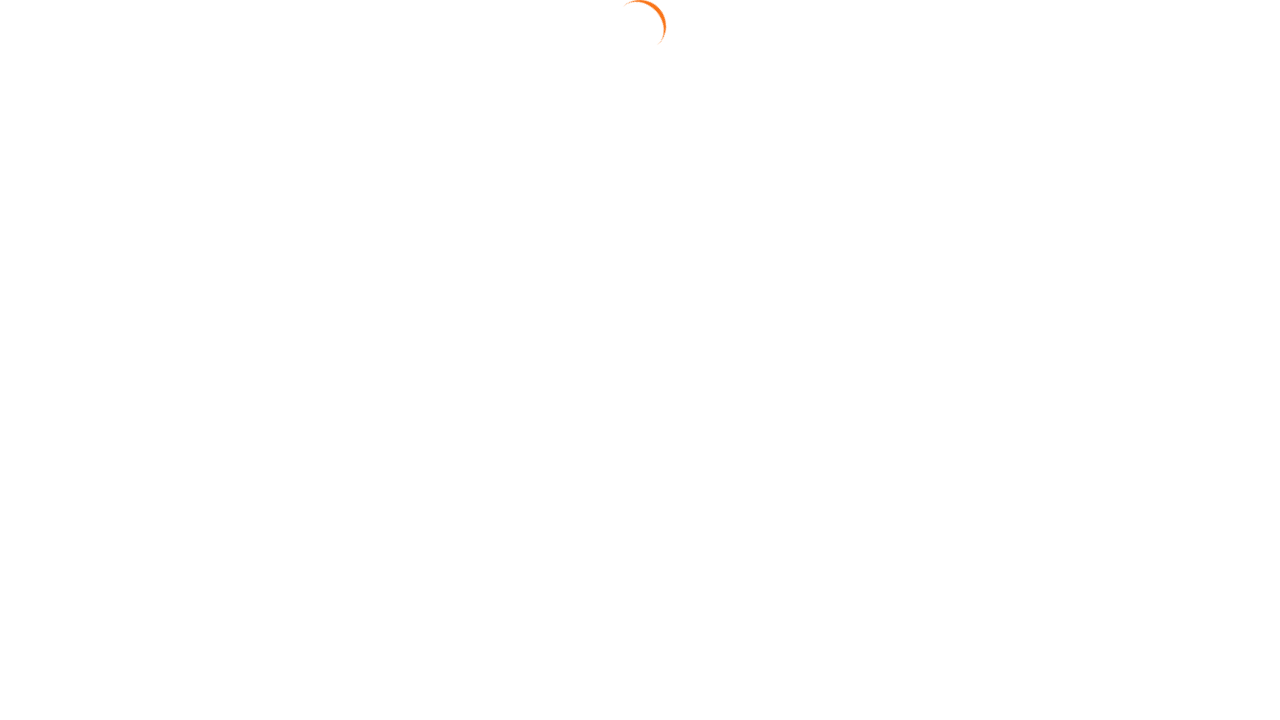

Navigated to Mouse Actions section at (66, 667) on xpath=//section[text()='Mouse Actions']
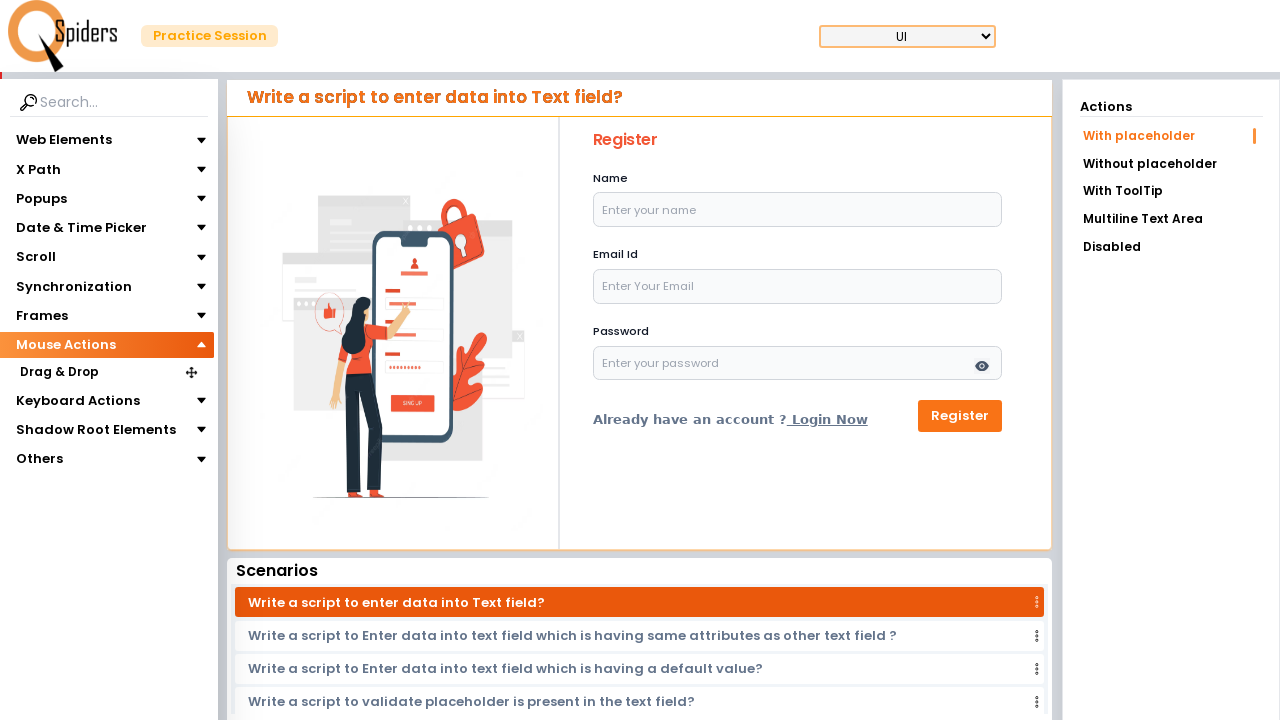

Navigated to Drag & Drop section at (59, 373) on xpath=//section[text()='Drag & Drop']
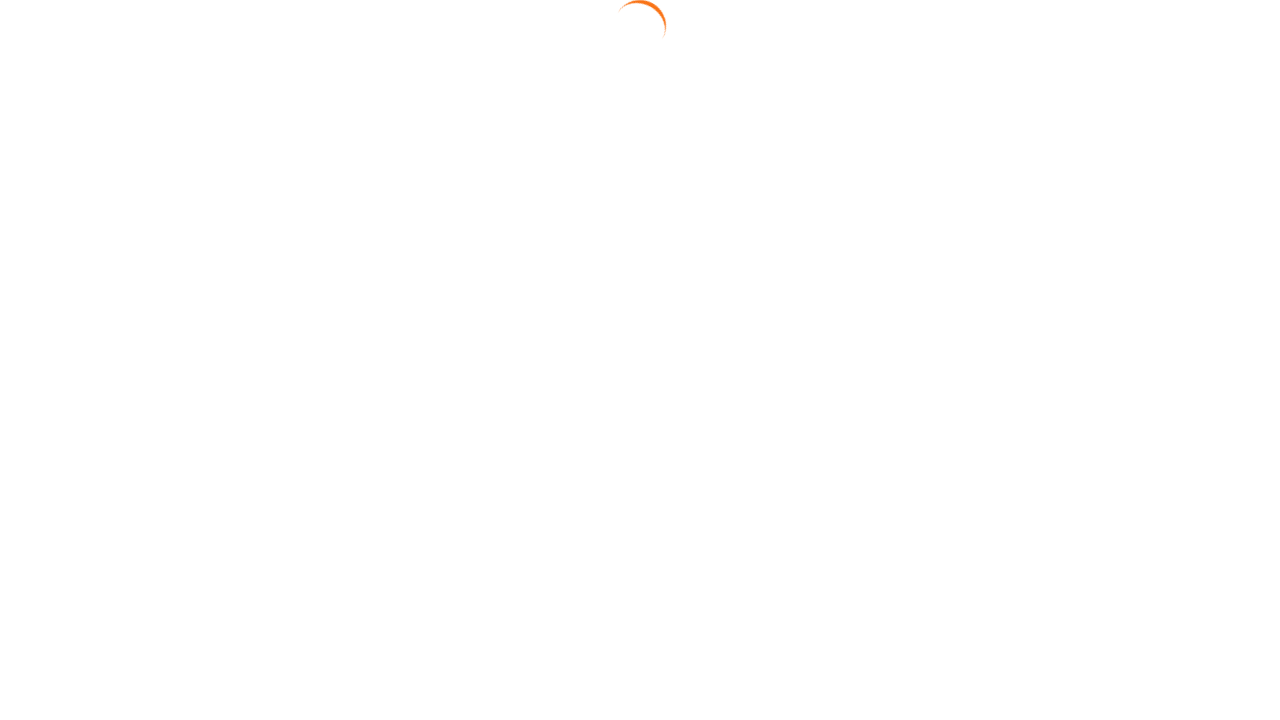

Clicked on Drag Multiple option at (1171, 224) on xpath=//a[text()='Drag Multiple']
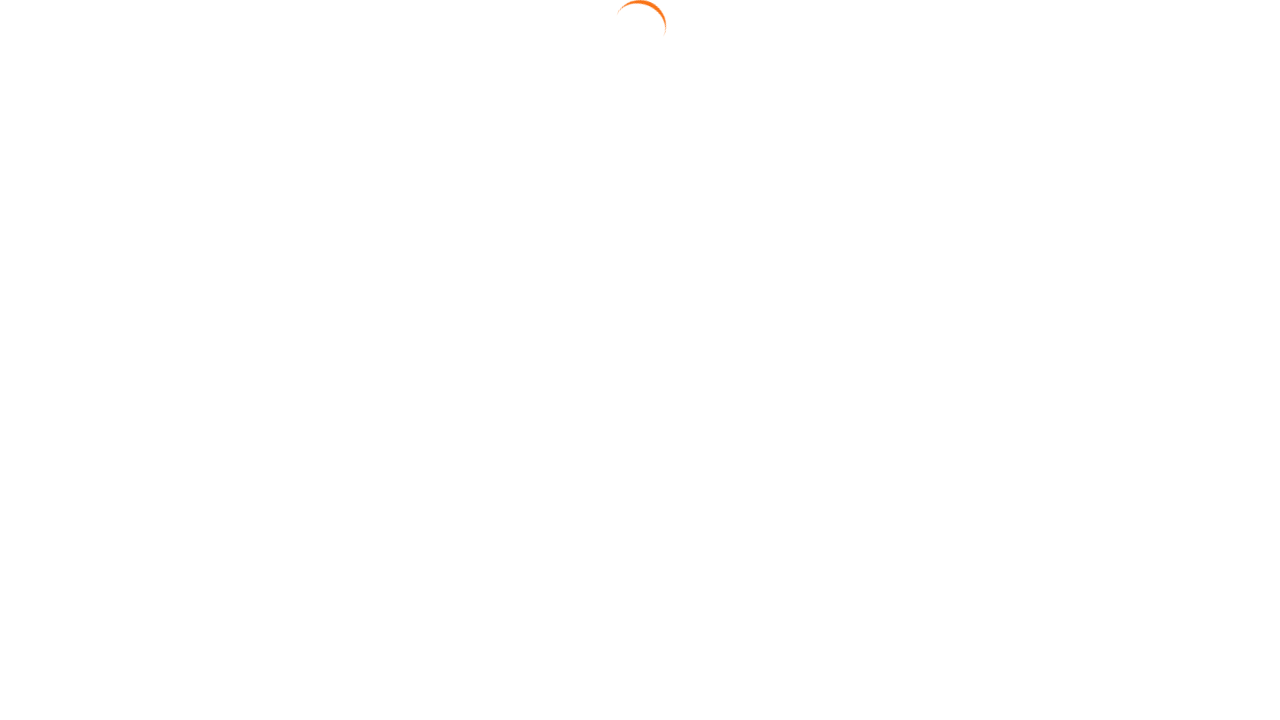

Waited 2 seconds for elements to be ready
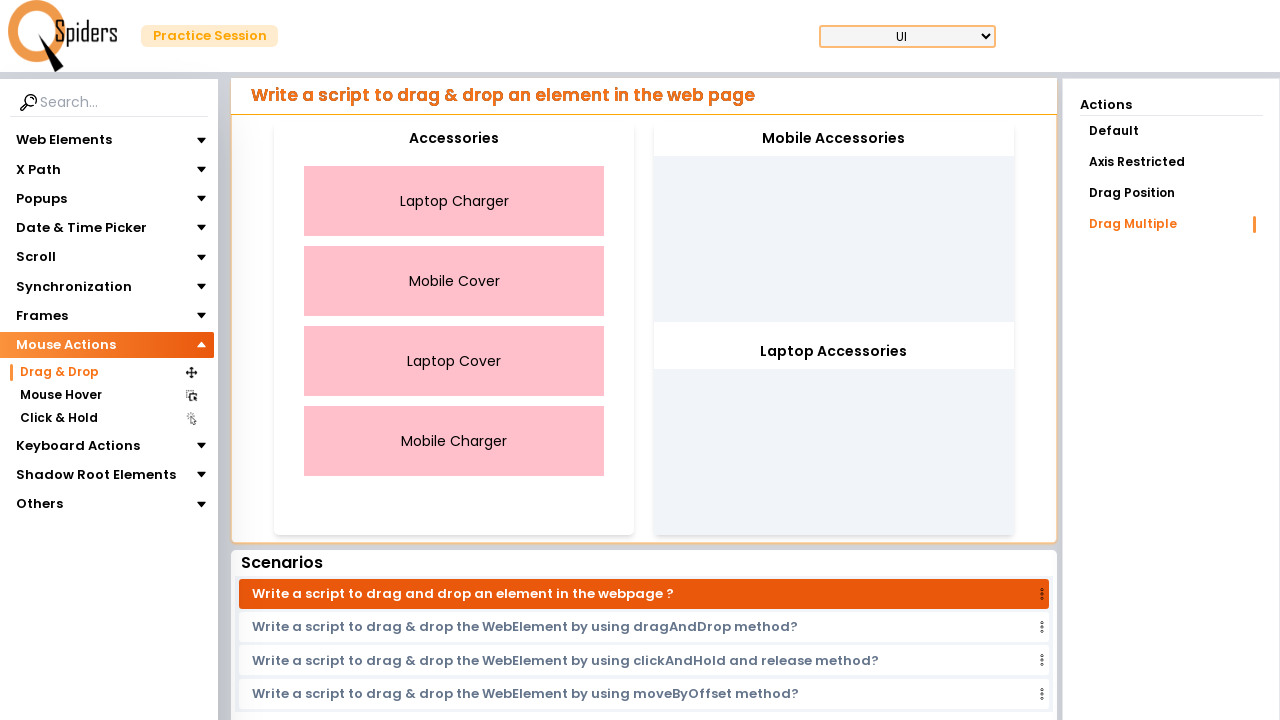

Located all draggable elements and drop targets
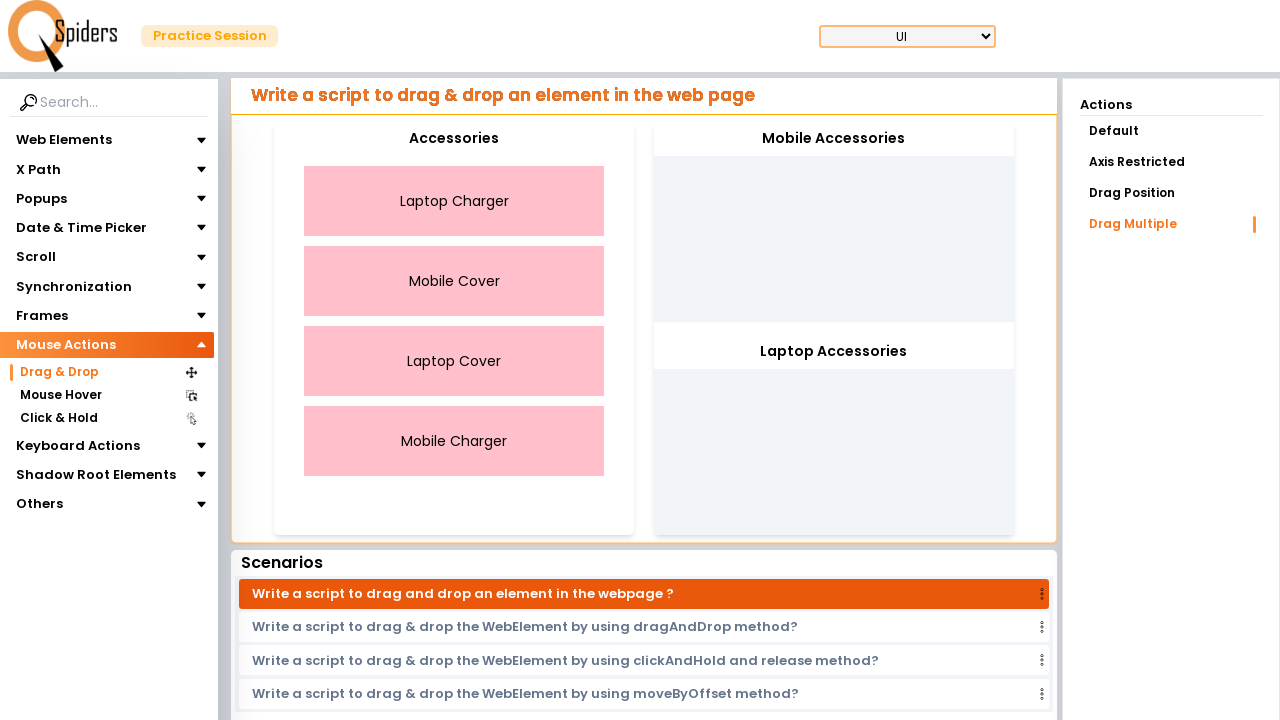

Pressed Control key down for multi-select
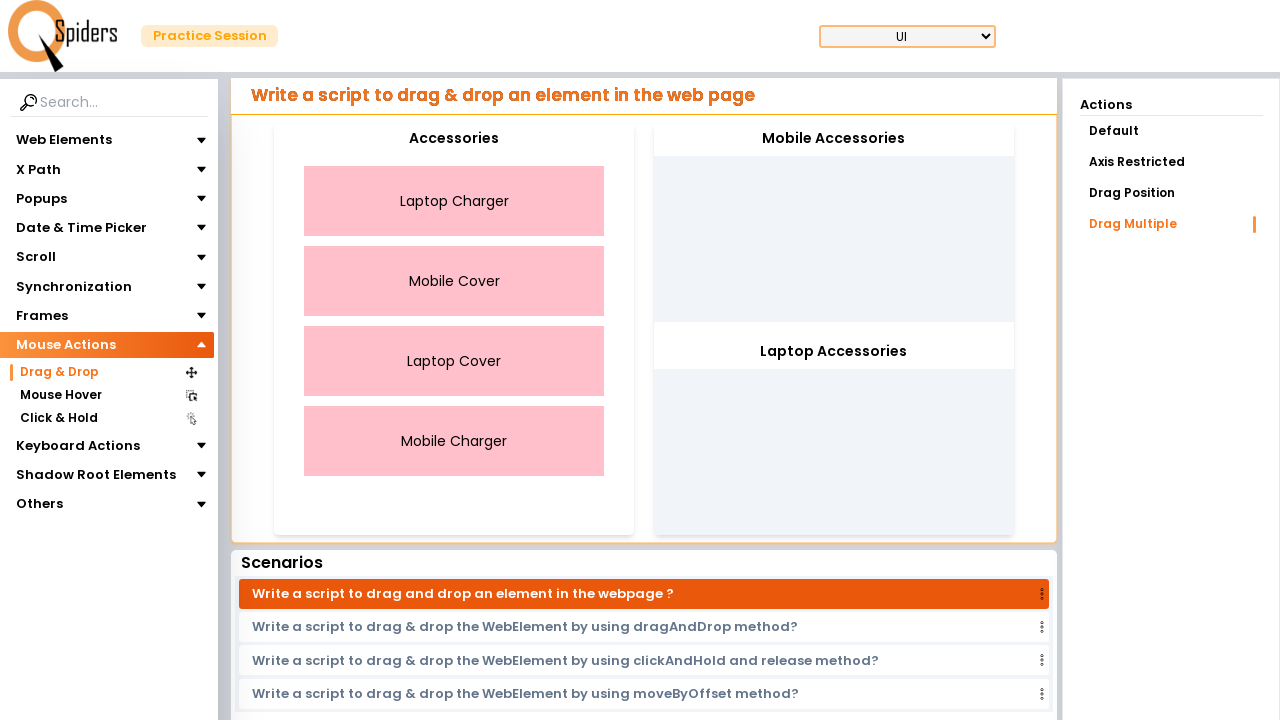

Clicked on Mobile Charger while holding Control at (454, 441) on xpath=//div[text()='Mobile Charger']
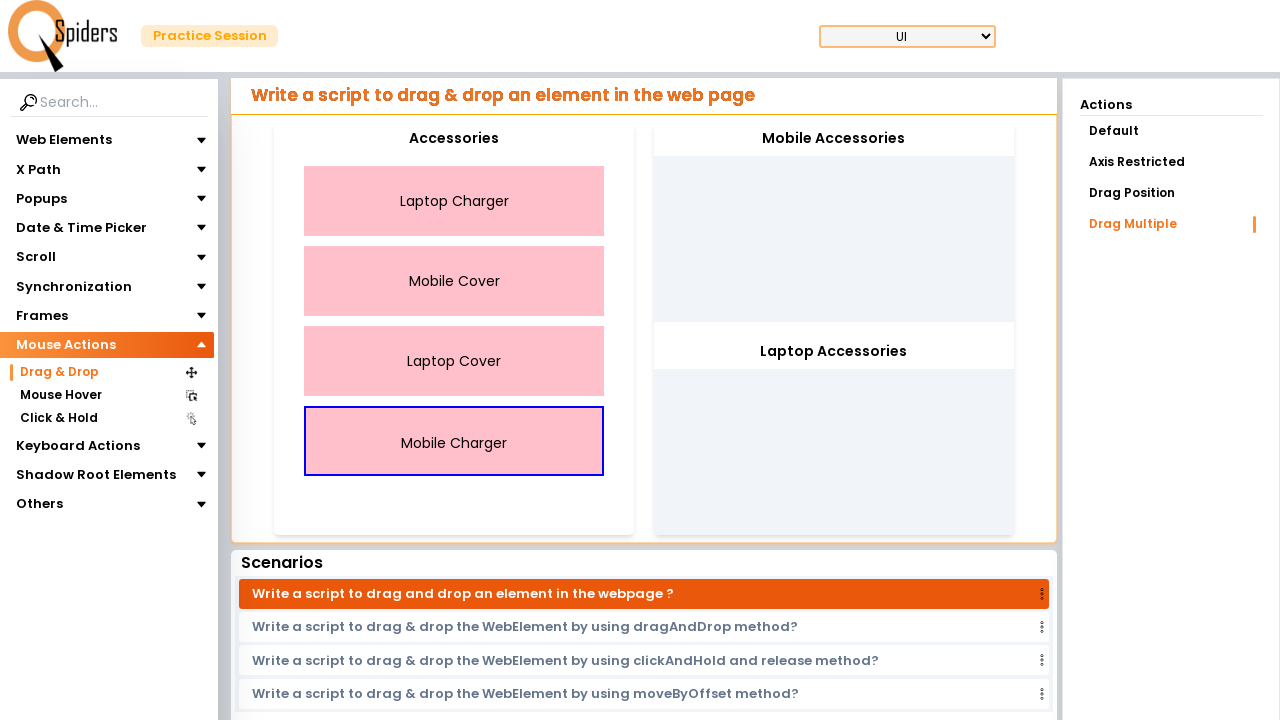

Clicked on Mobile Cover while holding Control at (454, 281) on xpath=//div[text()='Mobile Cover']
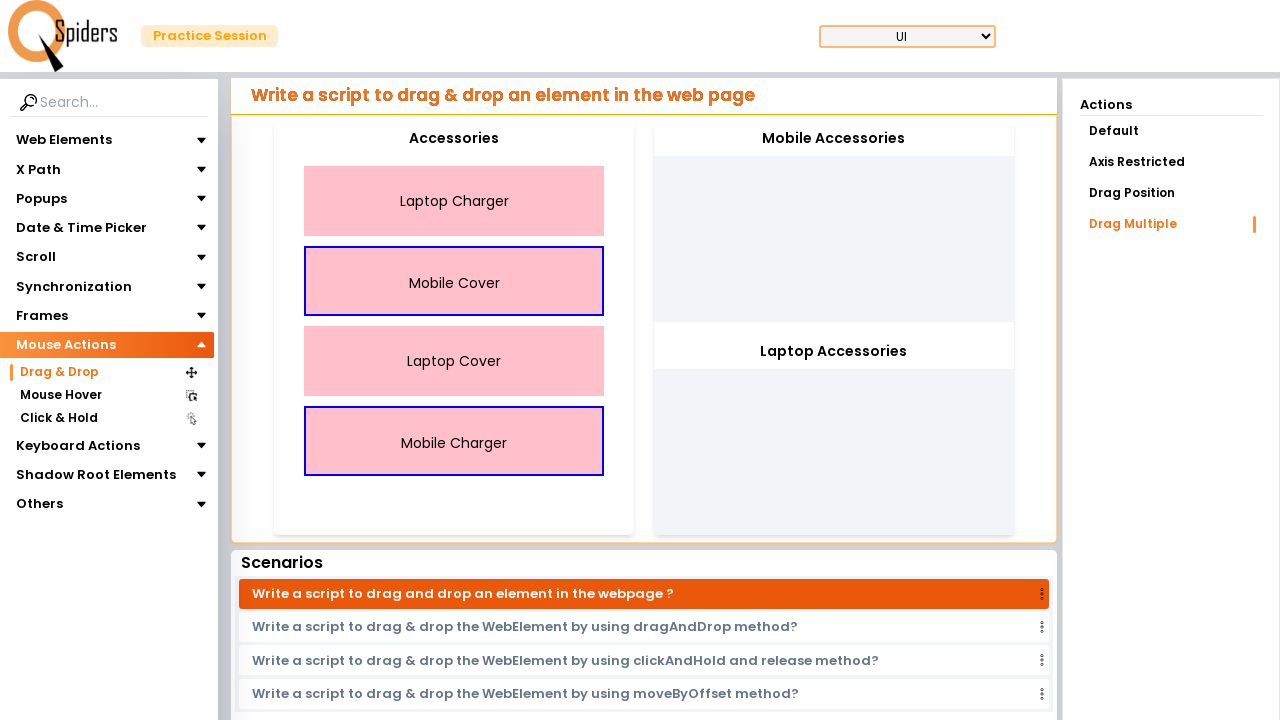

Released Control key after multi-selecting mobile items
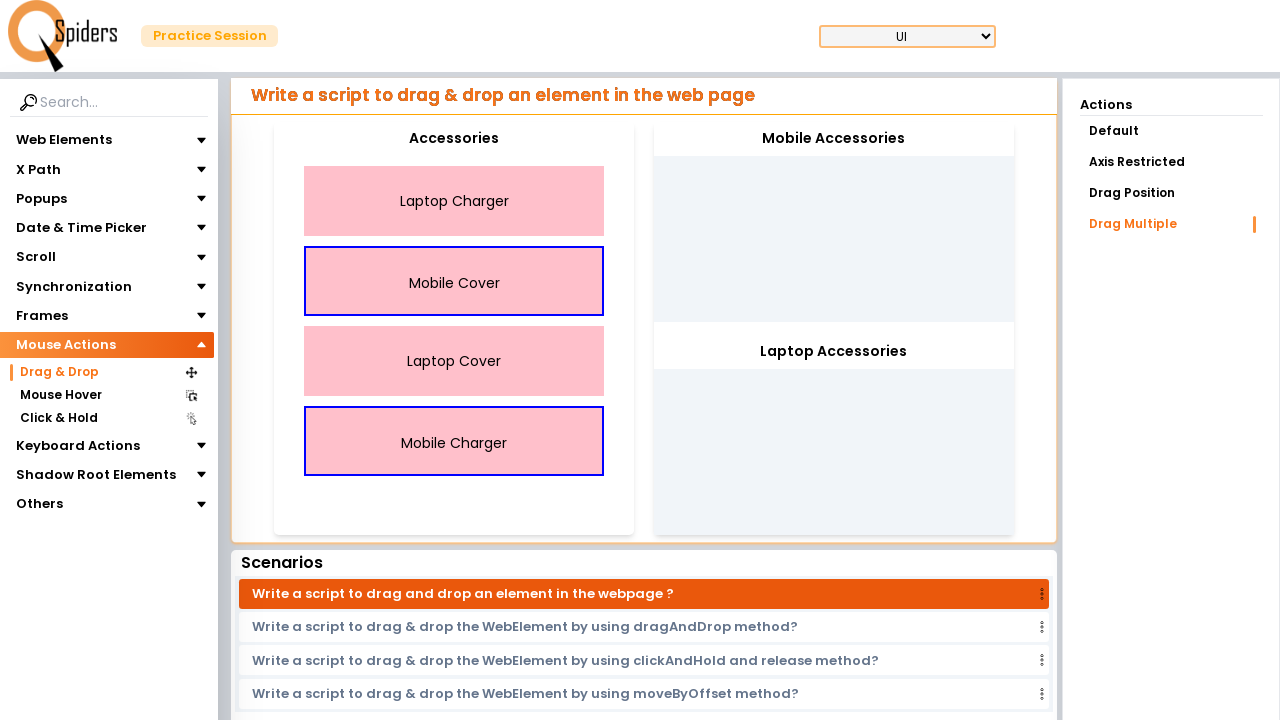

Dragged selected mobile items to Mobile Accessories drop zone at (834, 139)
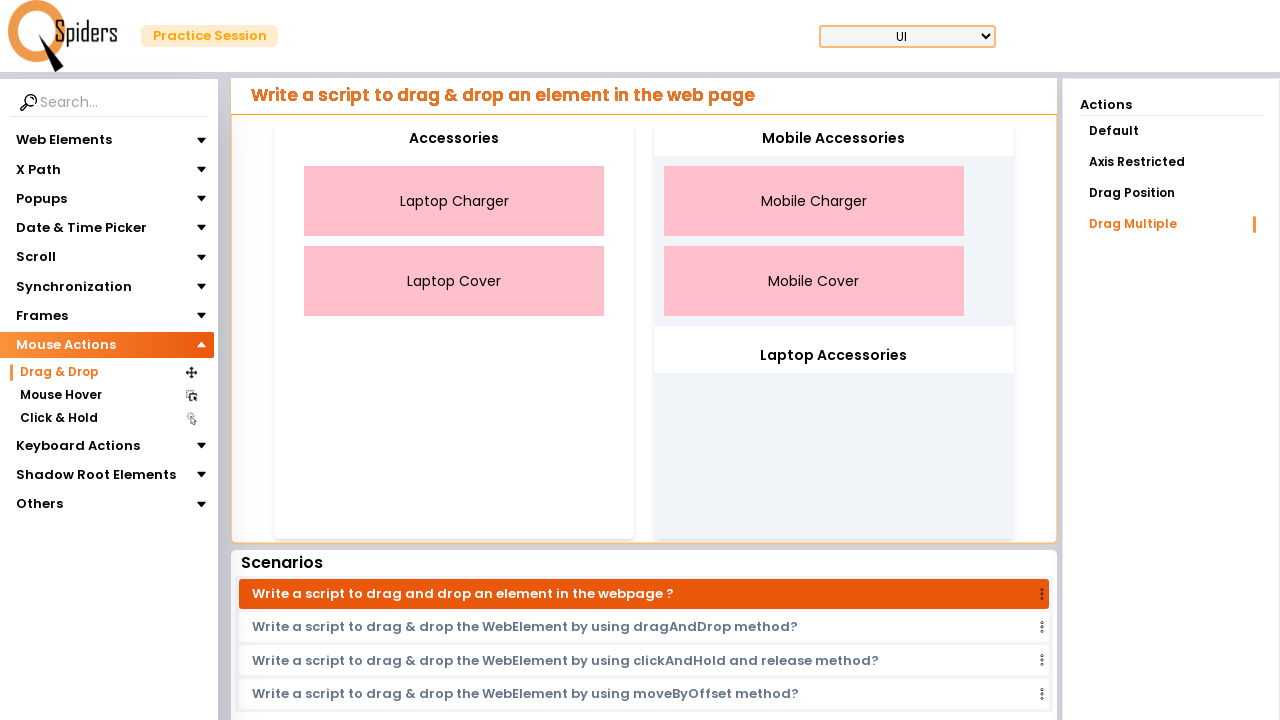

Pressed Control key down for multi-selecting laptop items
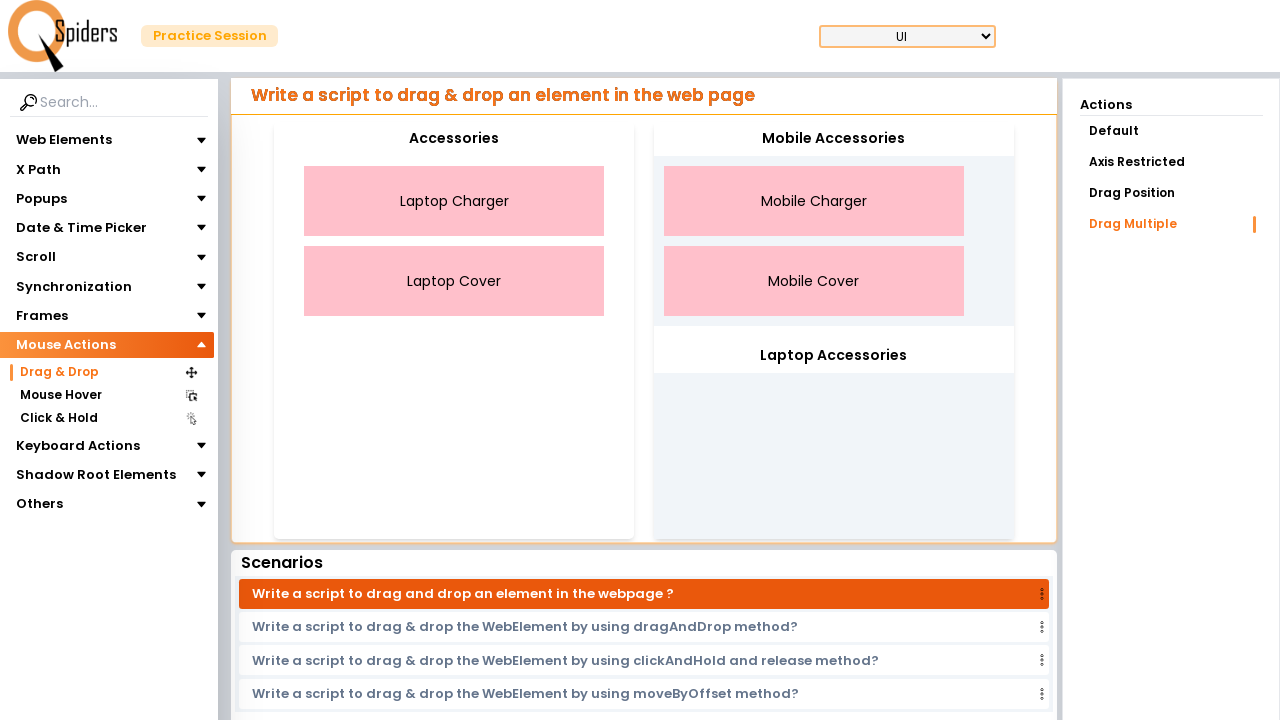

Clicked on Laptop Charger while holding Control at (454, 201) on xpath=//div[text()='Laptop Charger']
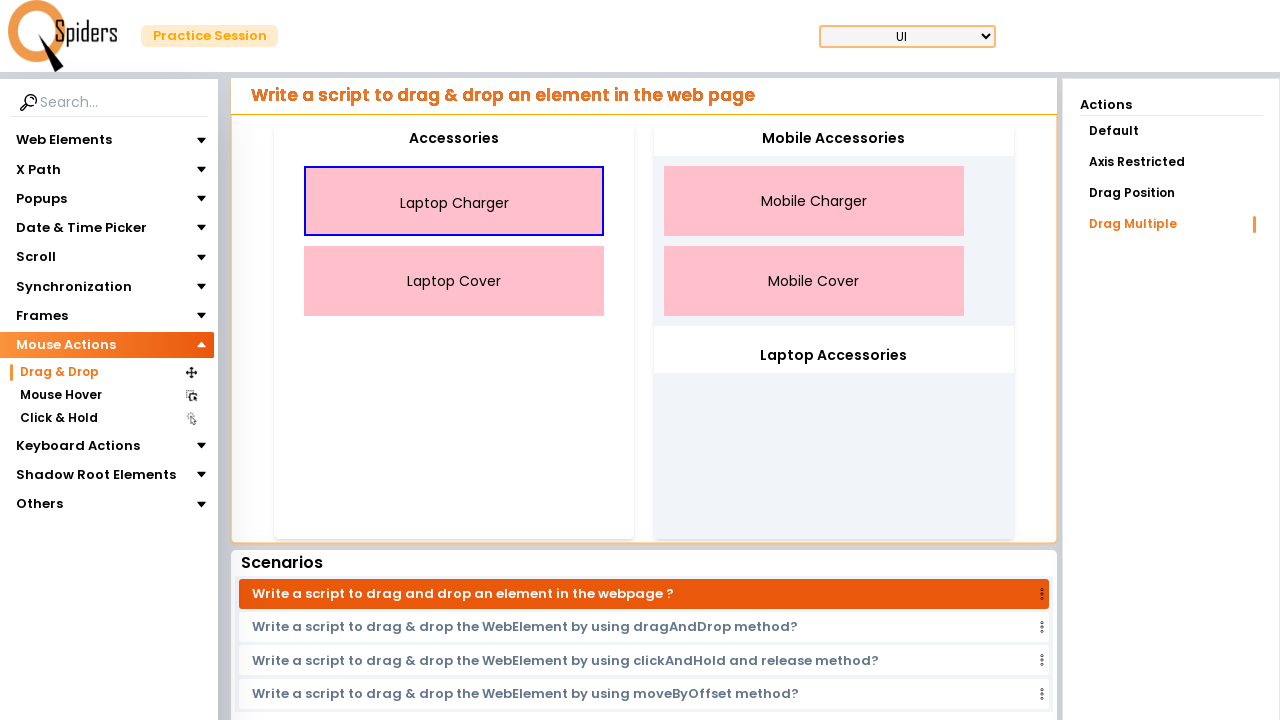

Clicked on Laptop Cover while holding Control at (454, 281) on xpath=//div[text()='Laptop Cover']
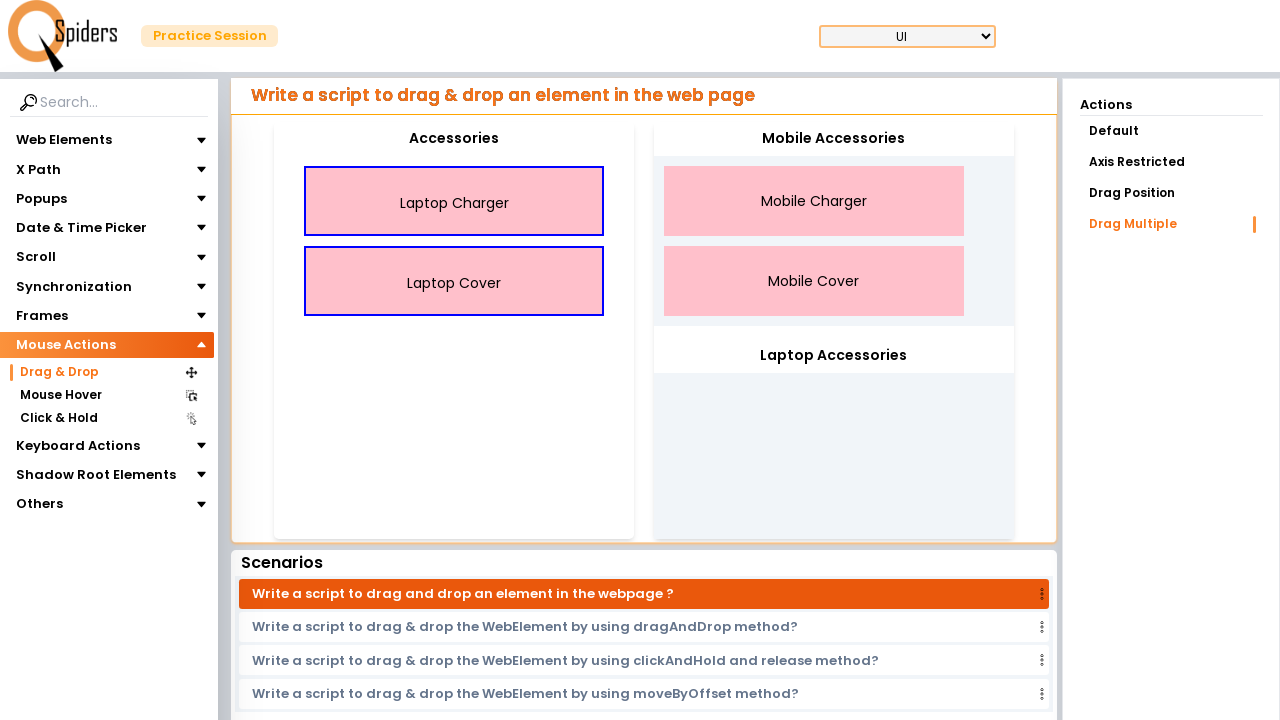

Released Control key after multi-selecting laptop items
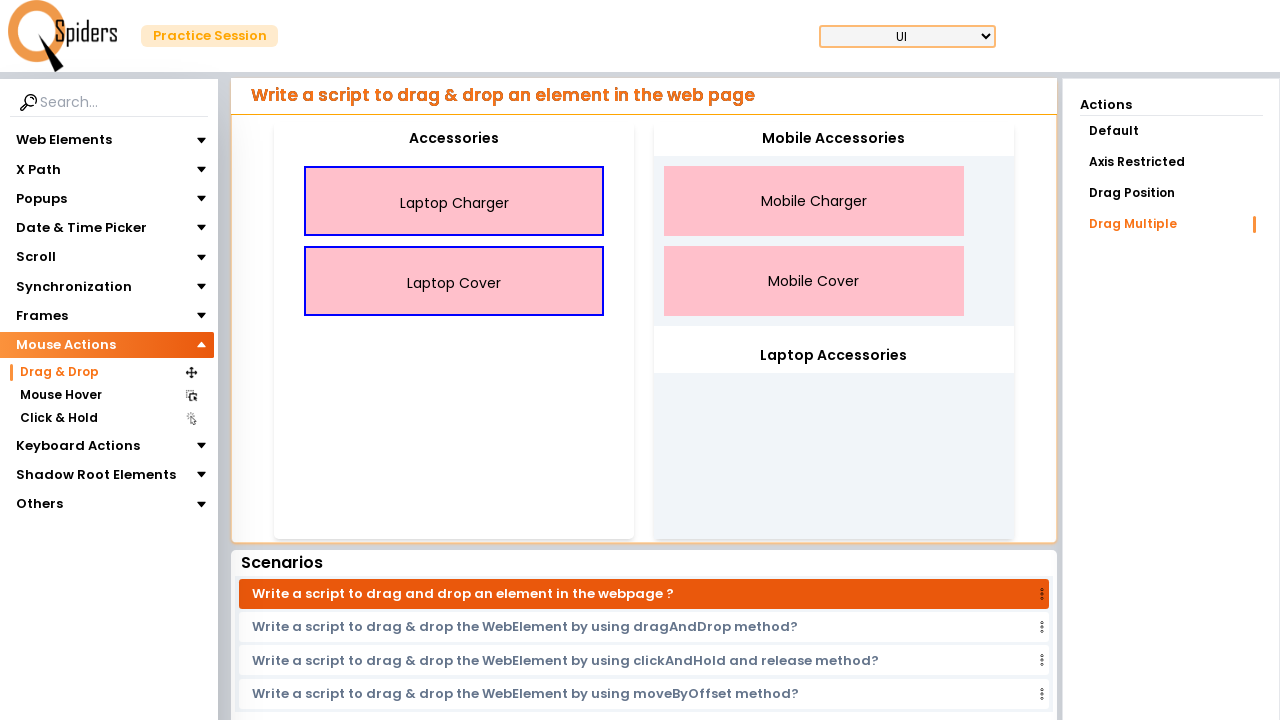

Dragged selected laptop items to Laptop Accessories drop zone at (834, 356)
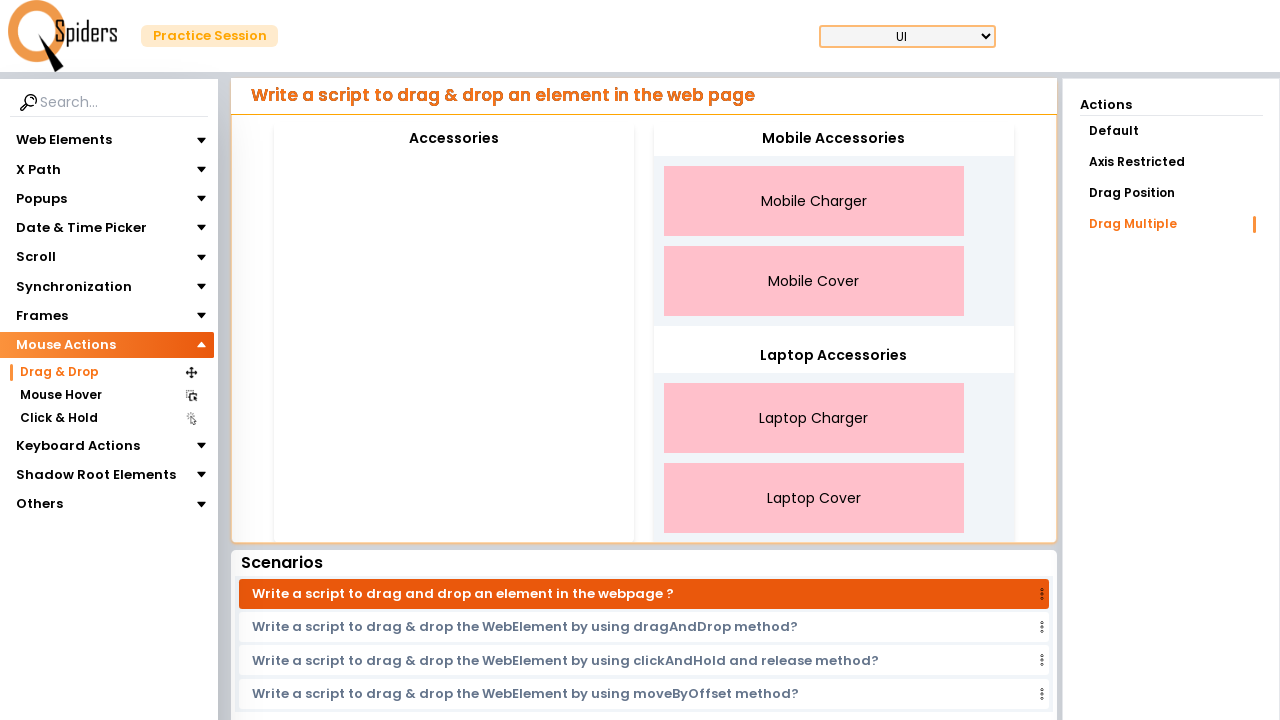

Waited 2 seconds to see the final result of drag and drop operations
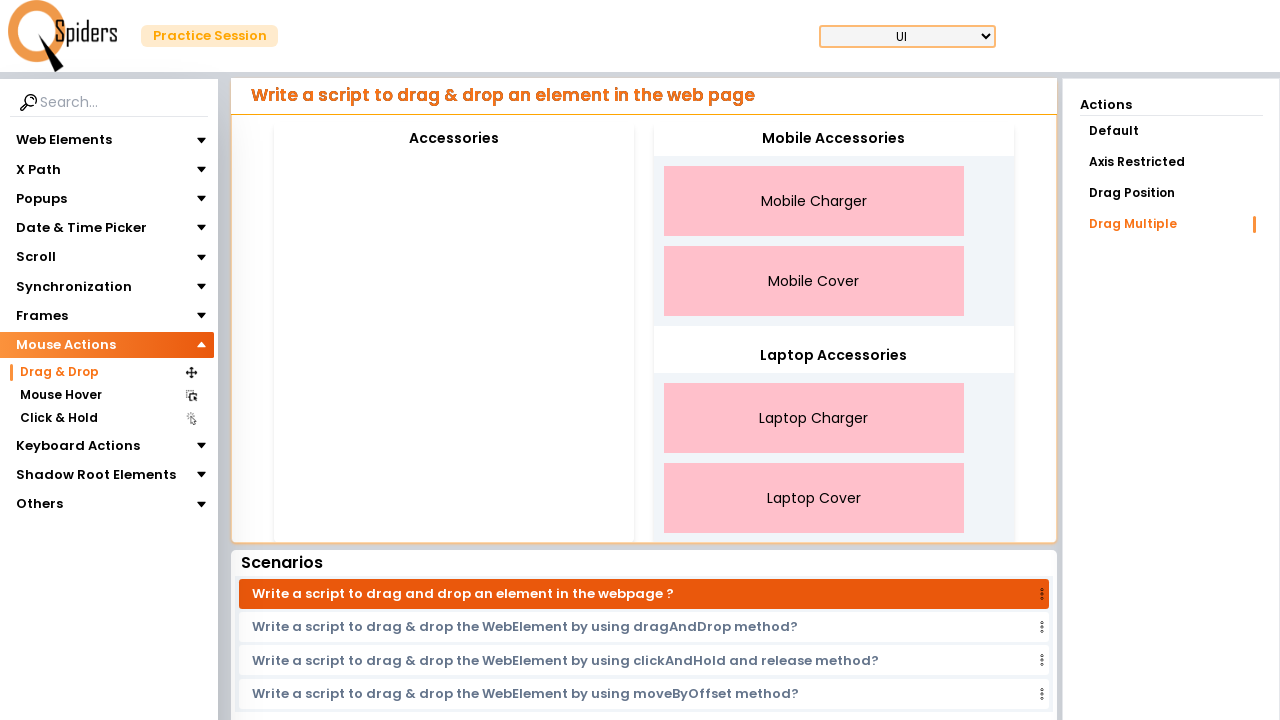

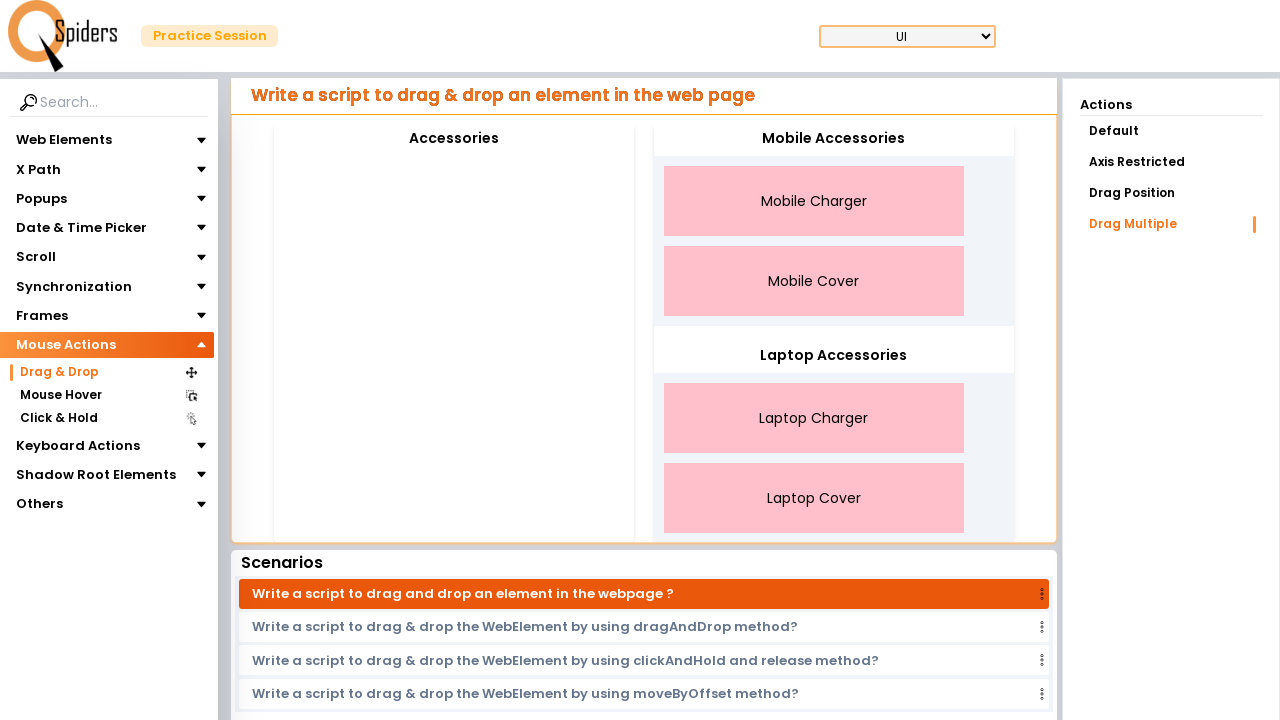